Tests the city search dropdown by clicking, typing a city name, and selecting from suggestions to navigate to the Find a park page

Starting URL: https://bcparks.ca/

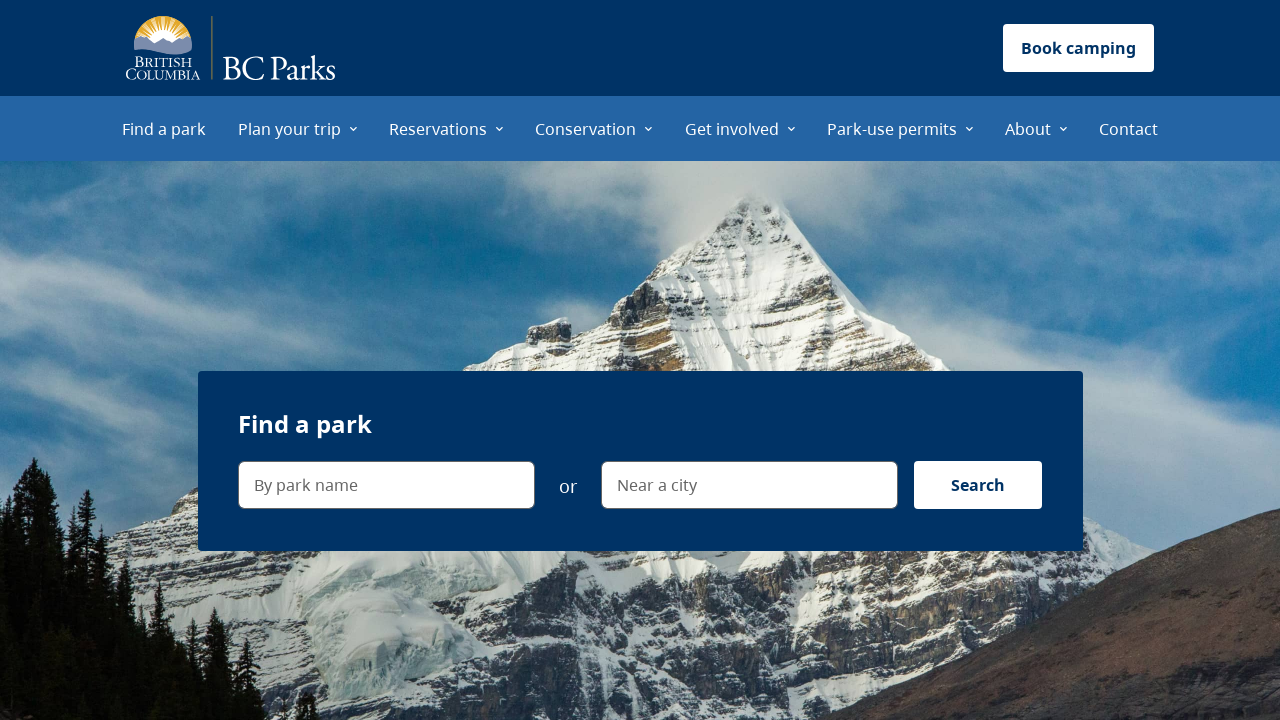

Waited for page to fully load (networkidle)
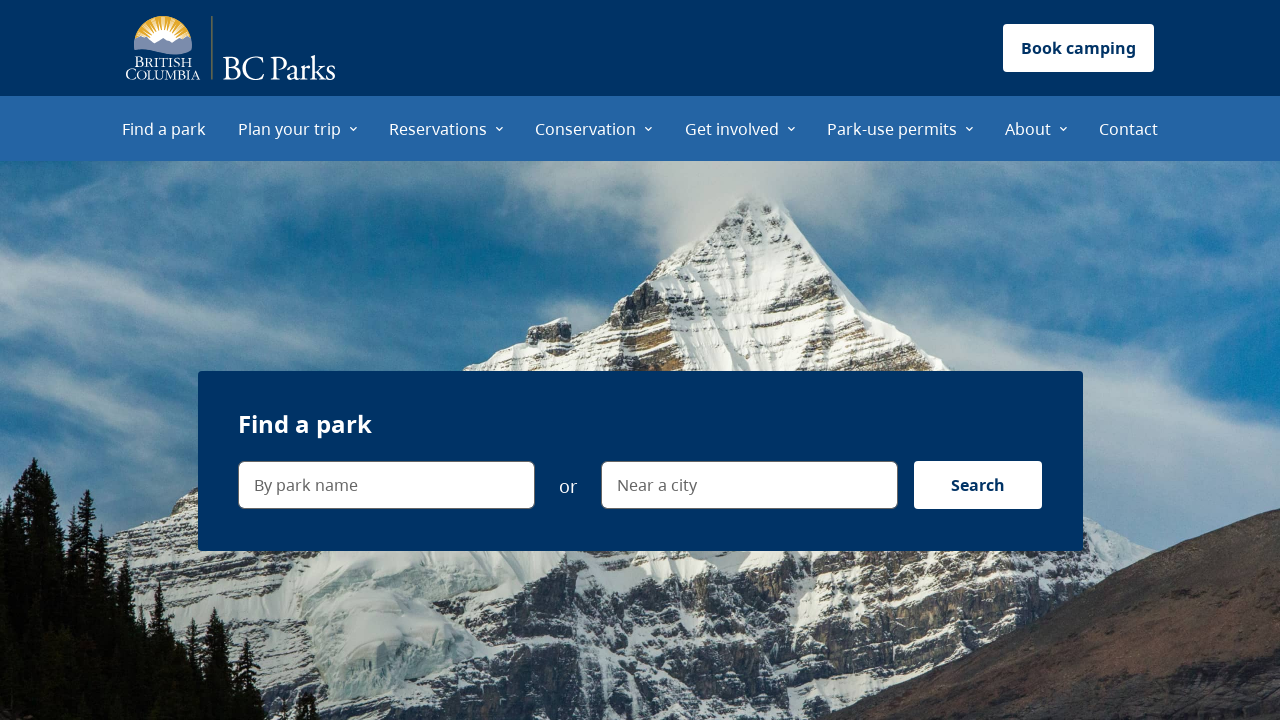

Clicked on 'Near a city' search field at (749, 485) on internal:label="Near a city"i
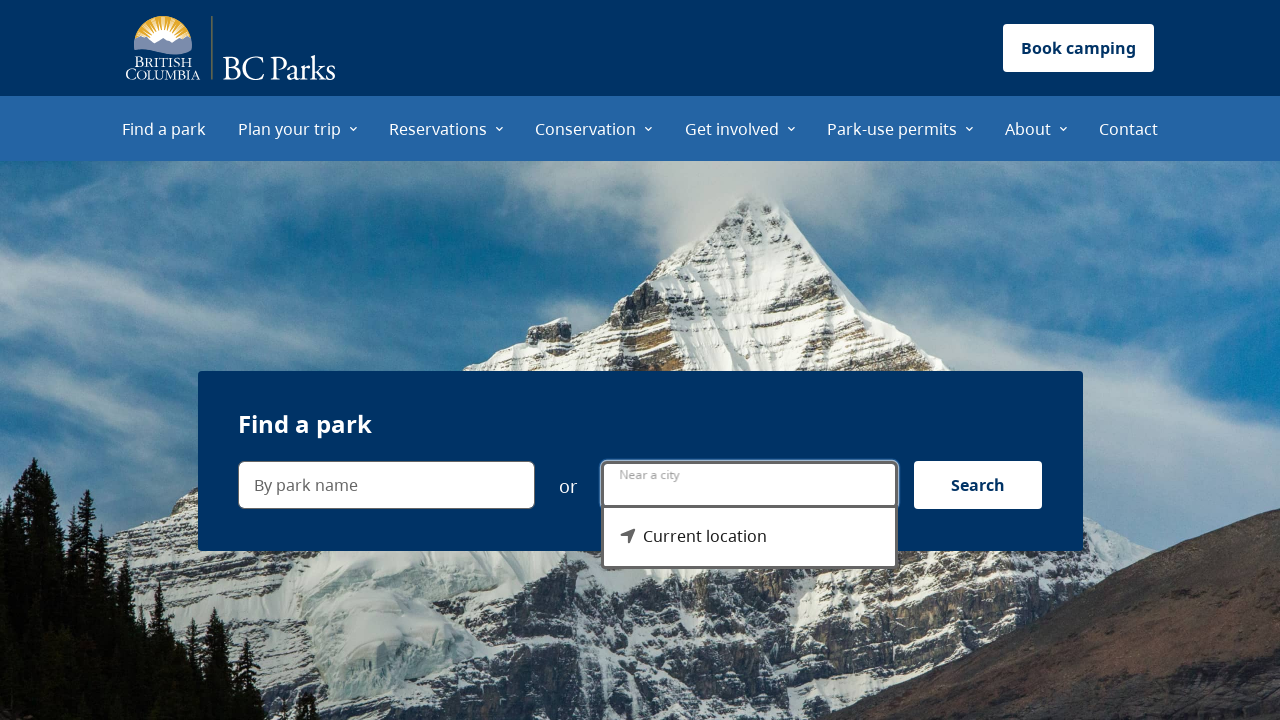

Dropdown menu appeared
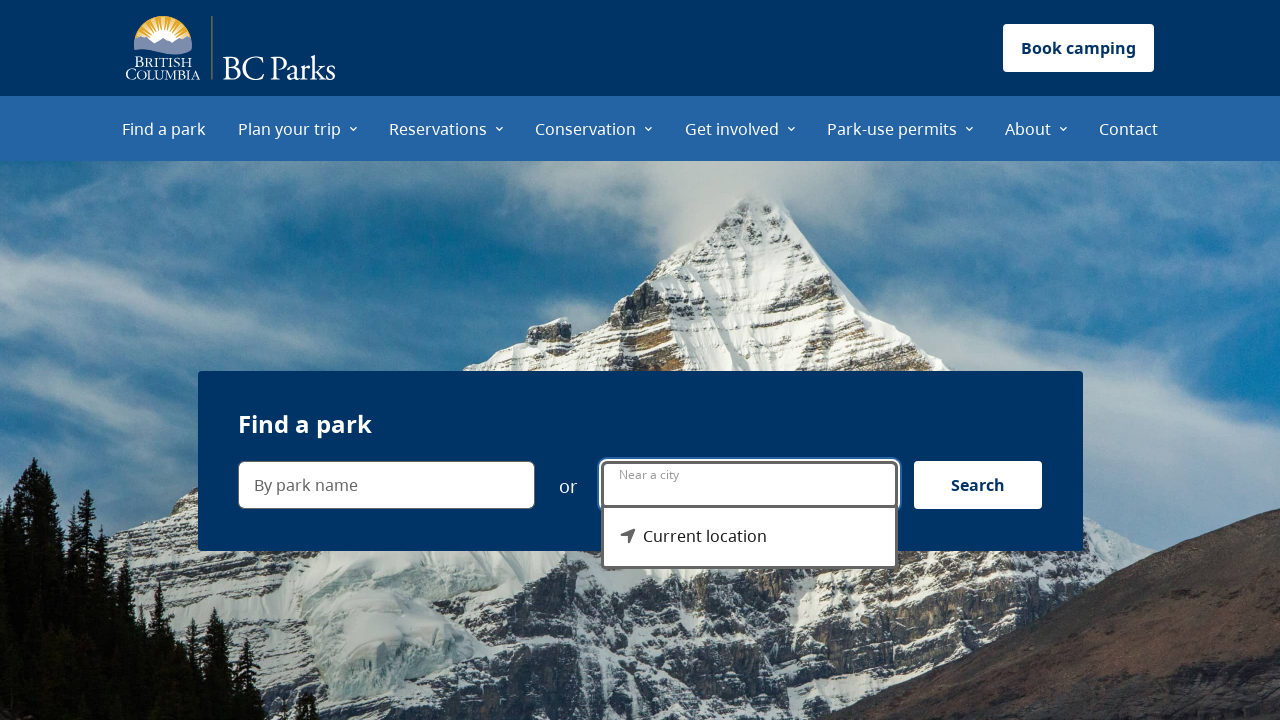

Current location option is visible in dropdown
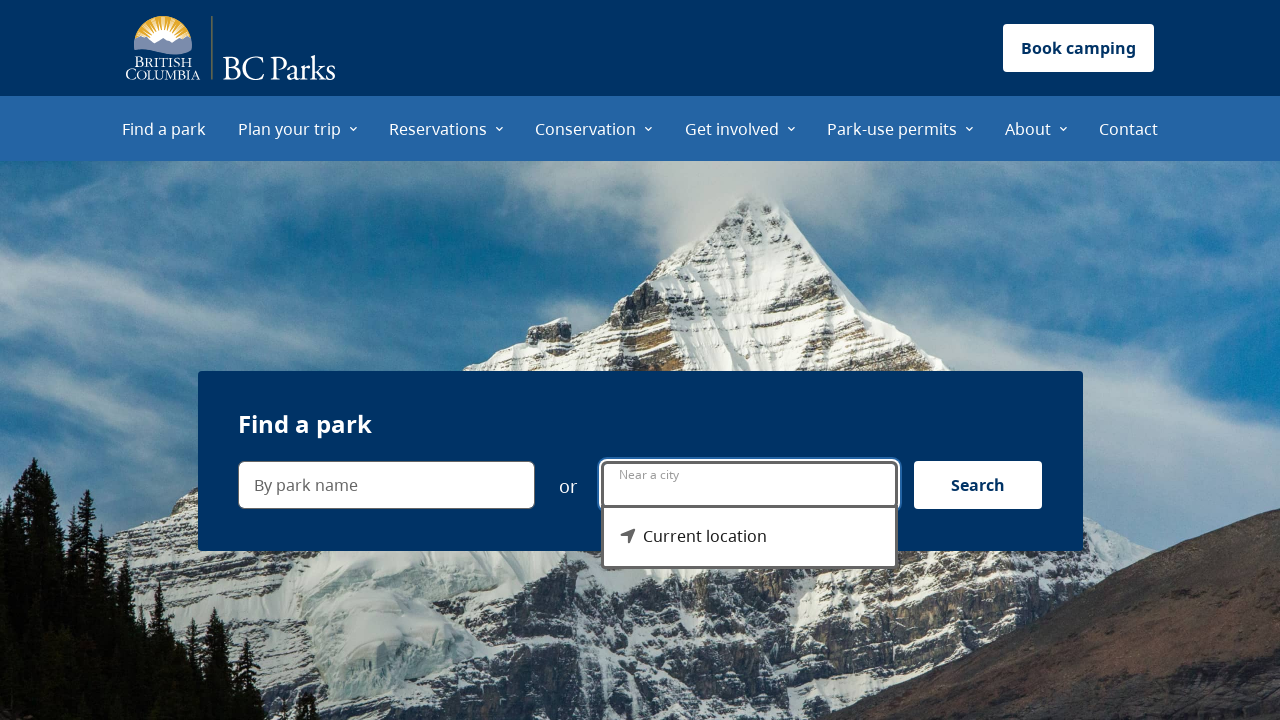

Typed 'B' in city search field on internal:label="Near a city"i
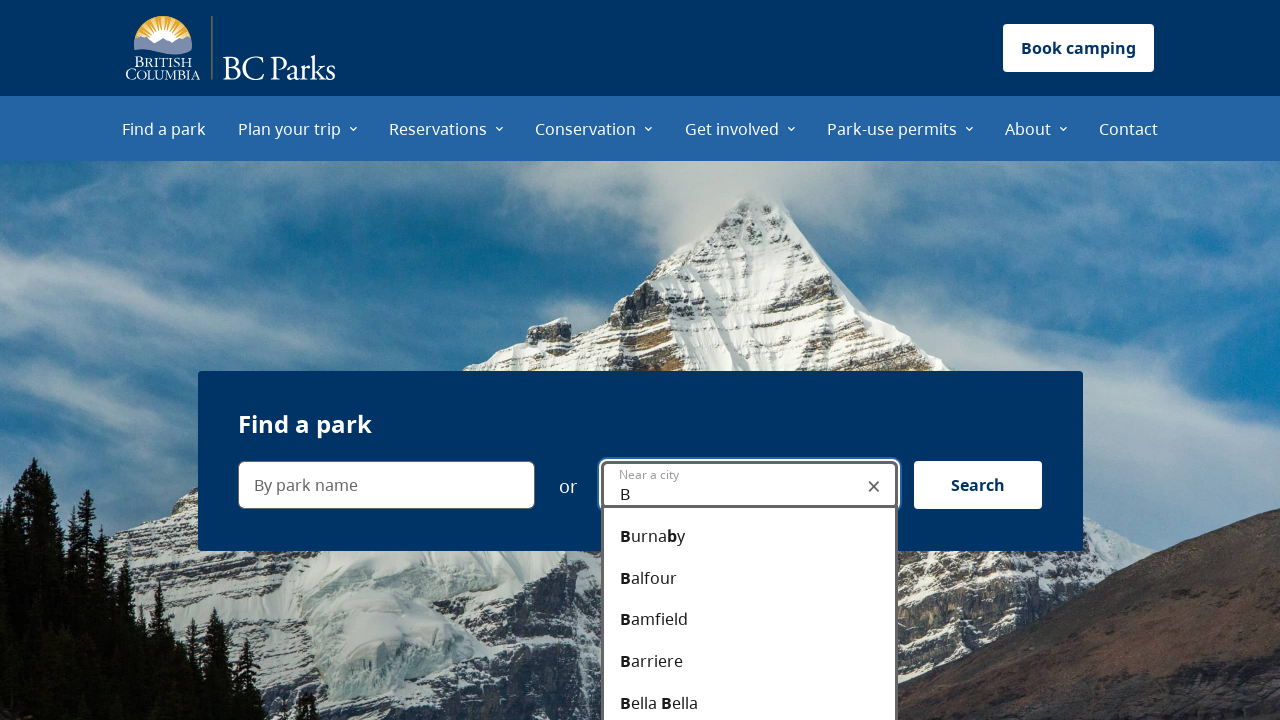

Burnaby option appeared in dropdown suggestions
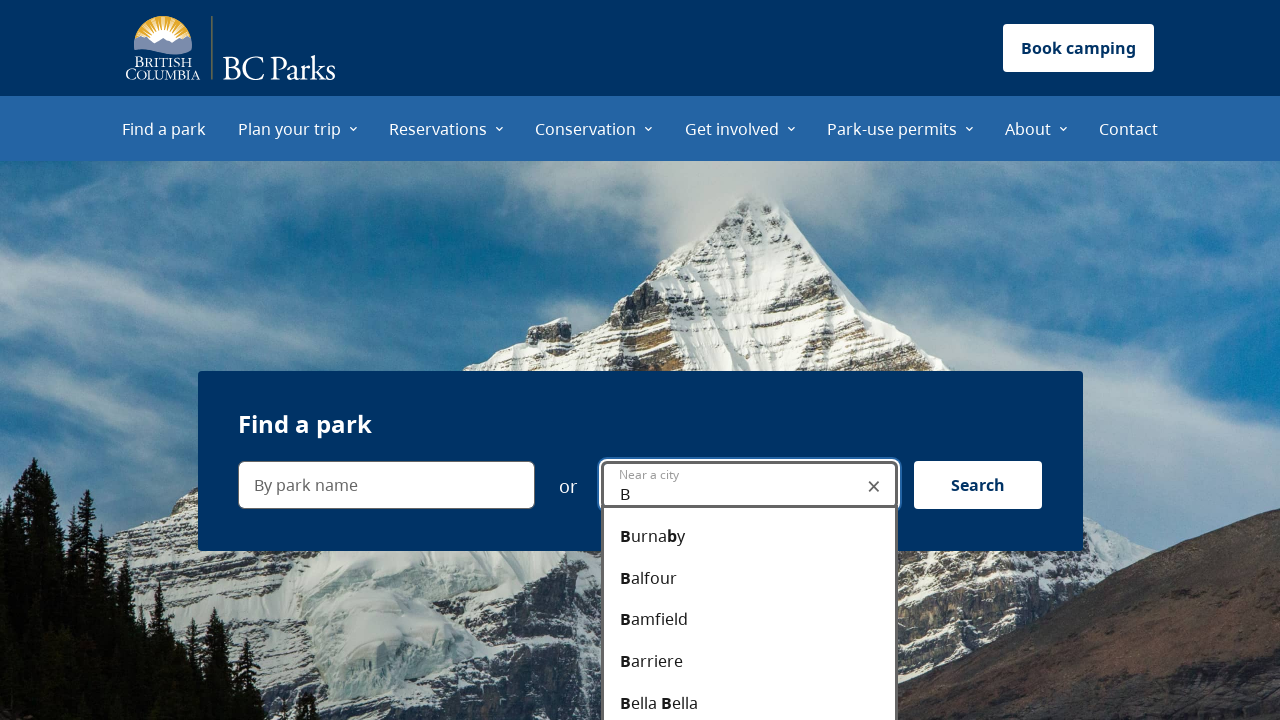

Typed 'Bur' in city search field on internal:label="Near a city"i
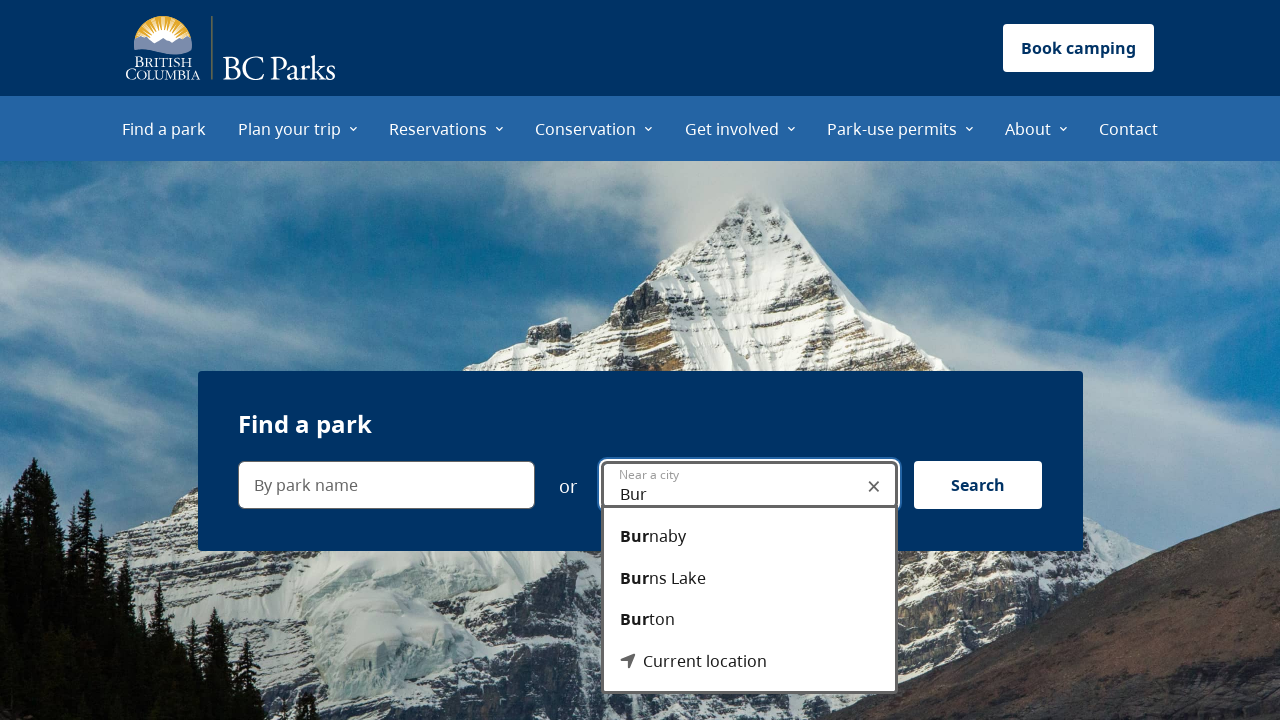

Selected Burnaby from dropdown menu at (749, 537) on internal:role=option[name="Burnaby"i]
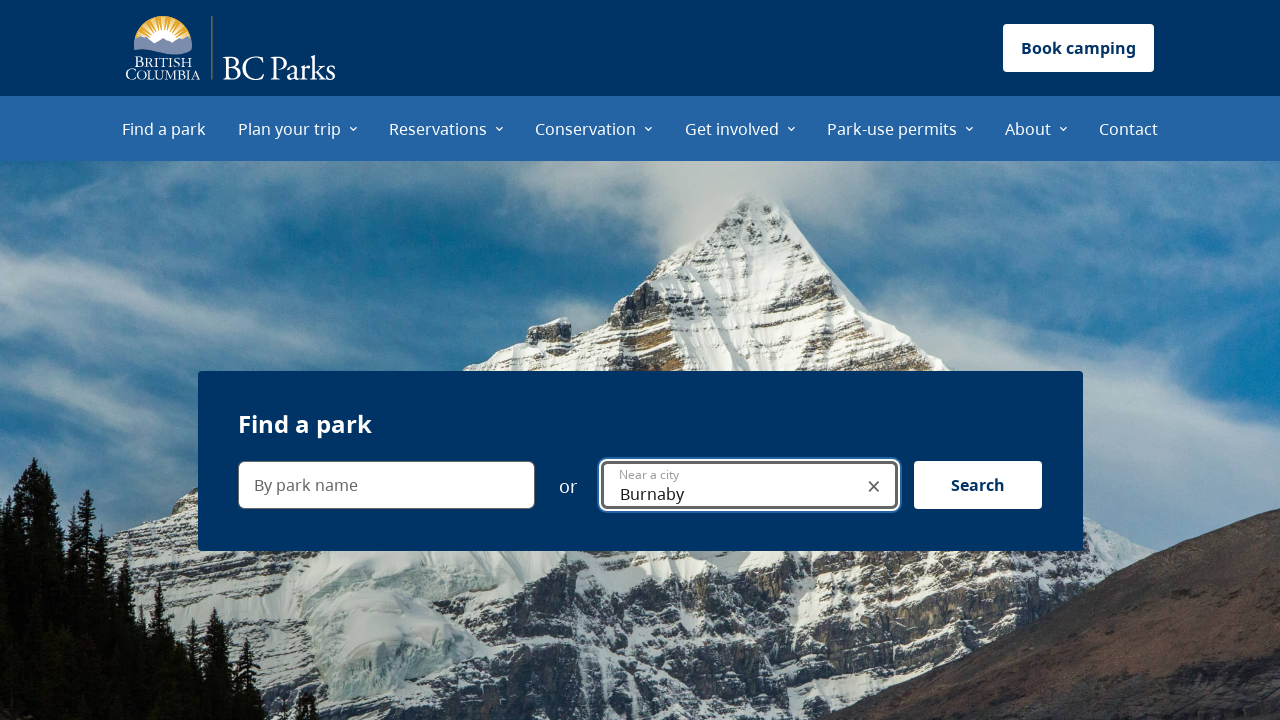

Navigated to Find a park page with Burnaby location parameter
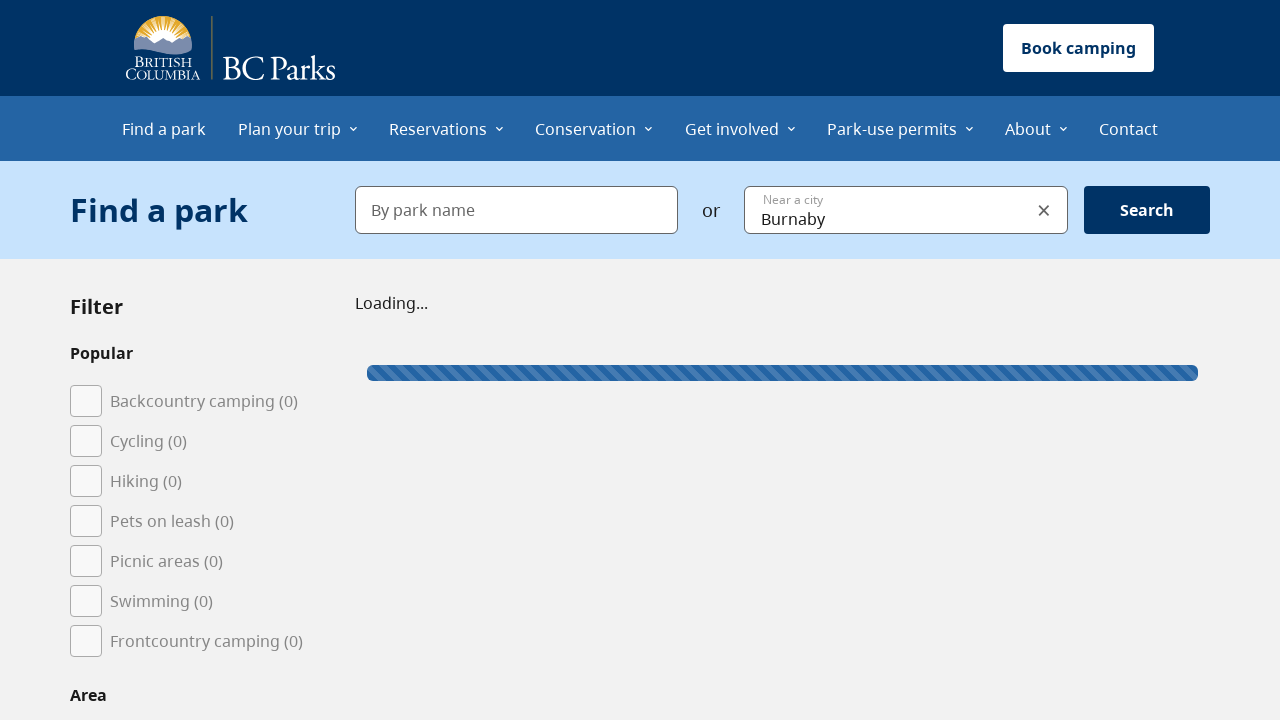

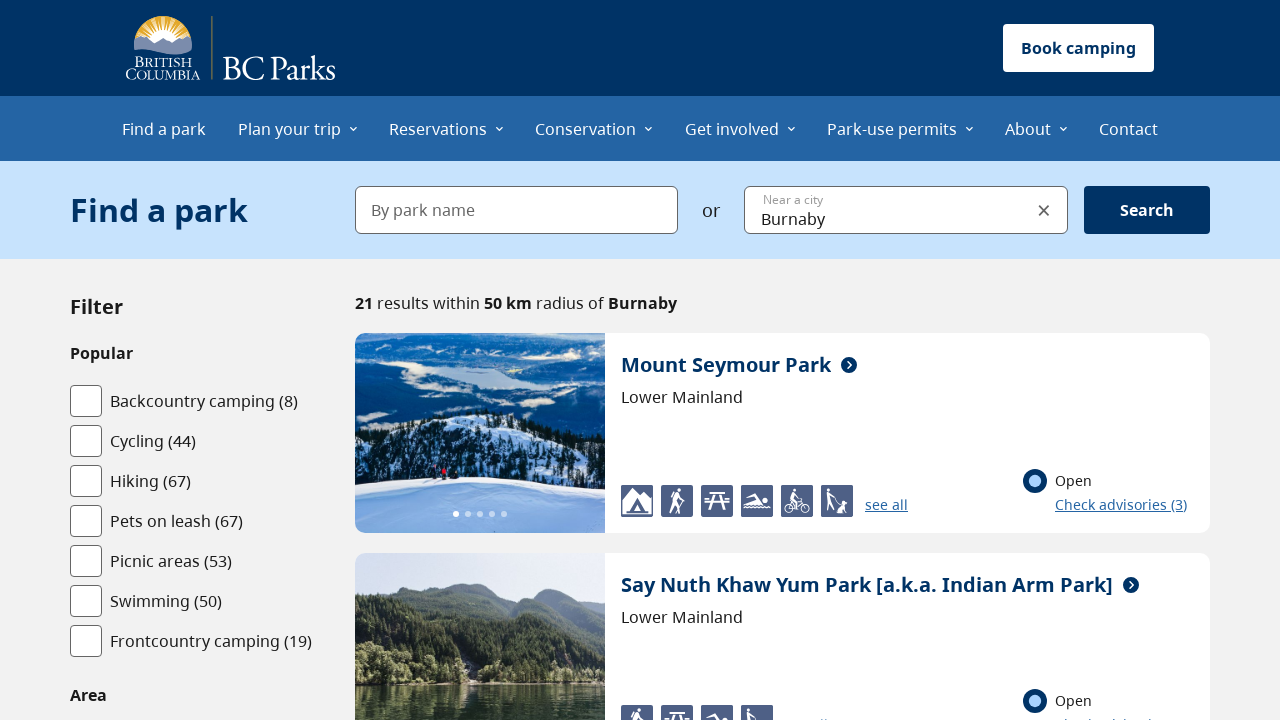